Tests clicking an element using JavaScript executor with arguments method to click the enter image button

Starting URL: https://demo.automationtesting.in/Index.html

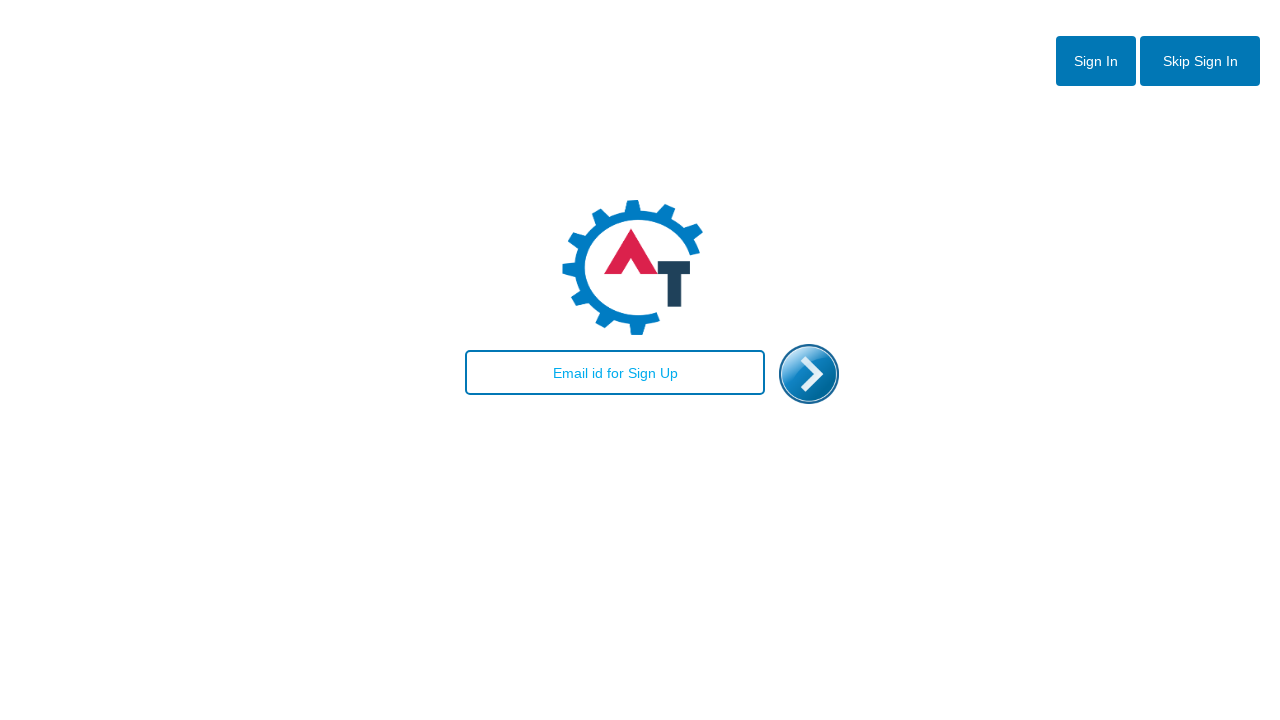

Located the enter image button element
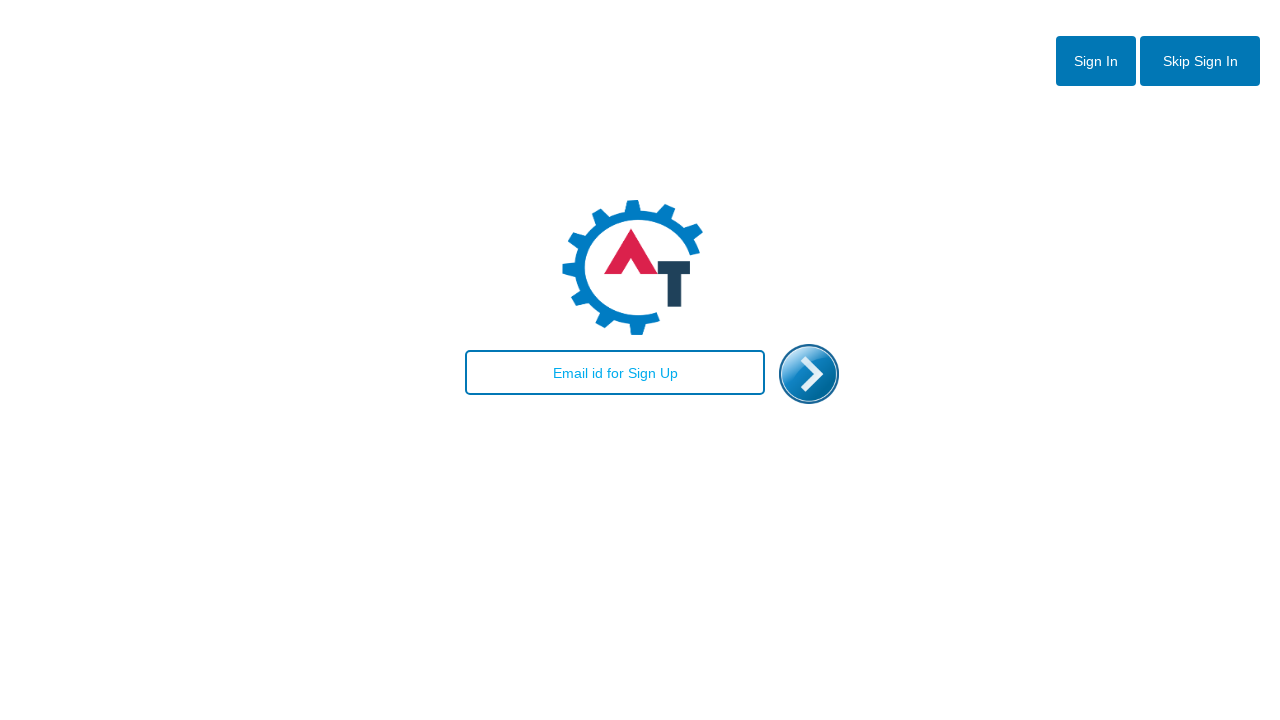

Clicked enter image button using JavaScript executor with arguments method
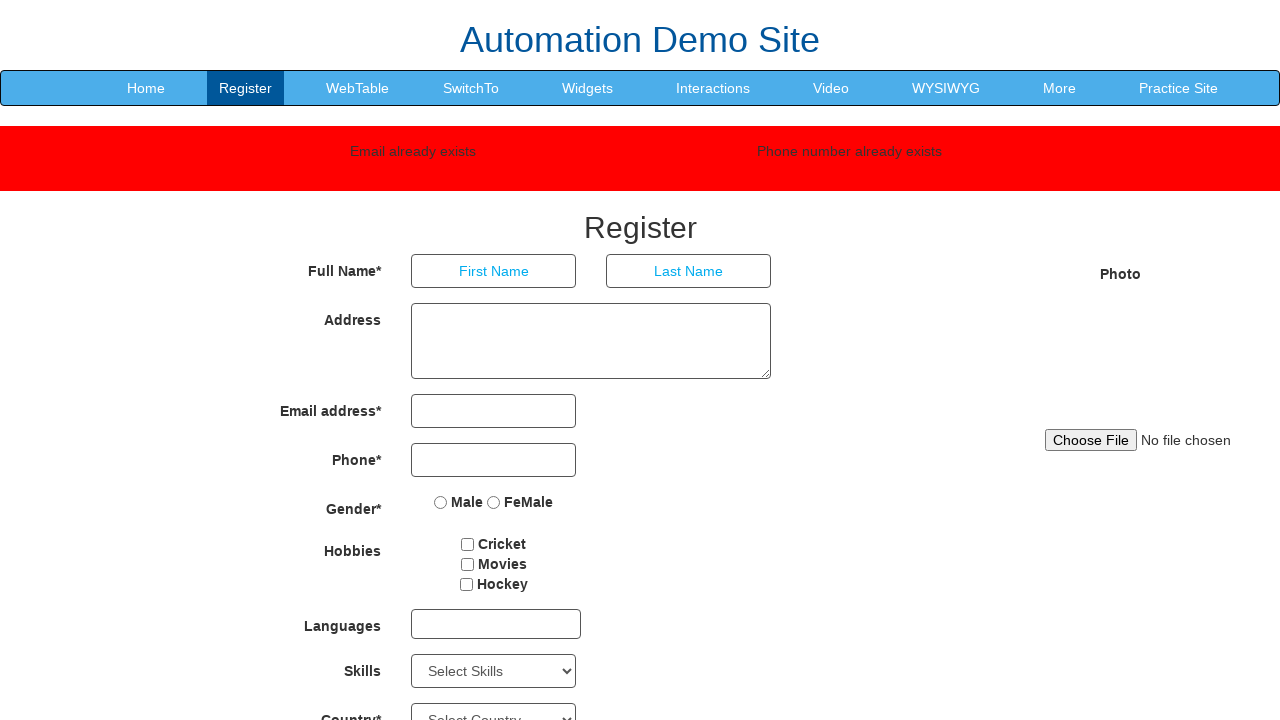

Waited 2 seconds for the effect to be visible
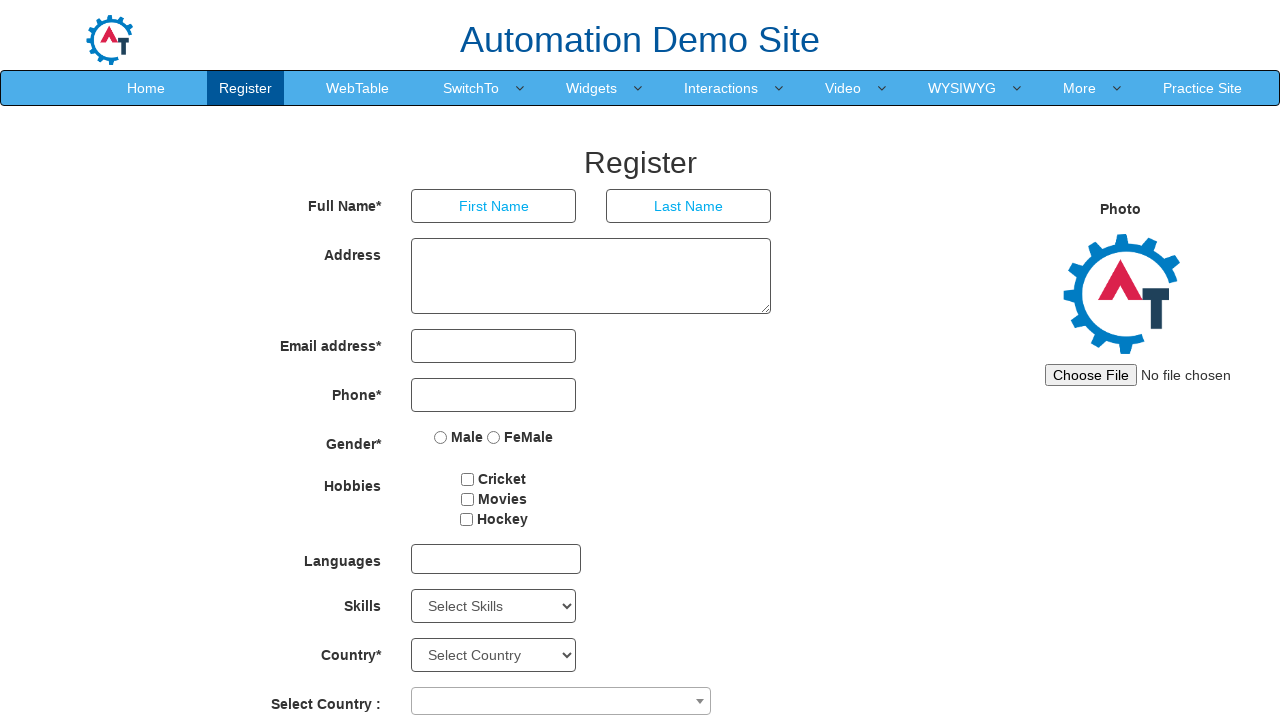

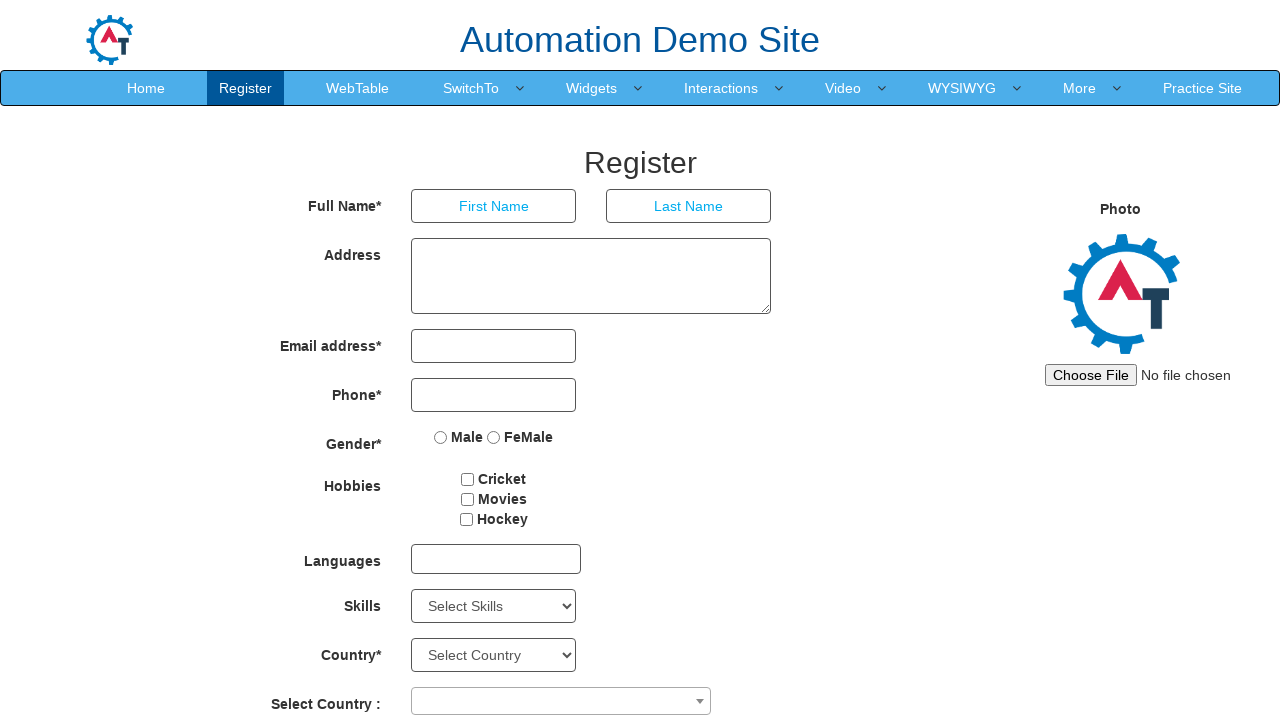